Tests that the 'Contribute' link in the footer navigates to the Contribute page

Starting URL: https://webdriver.io/

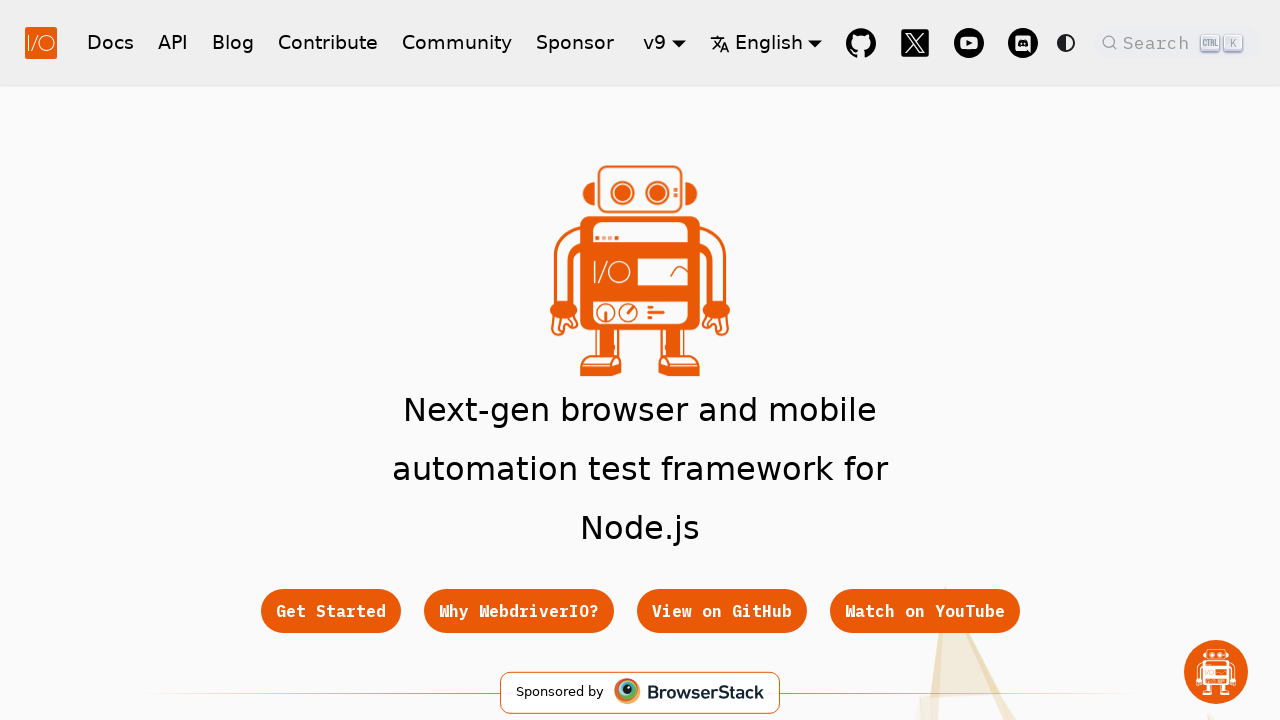

Clicked 'Contribute' link in the footer at (437, 360) on footer >> text=Contribute
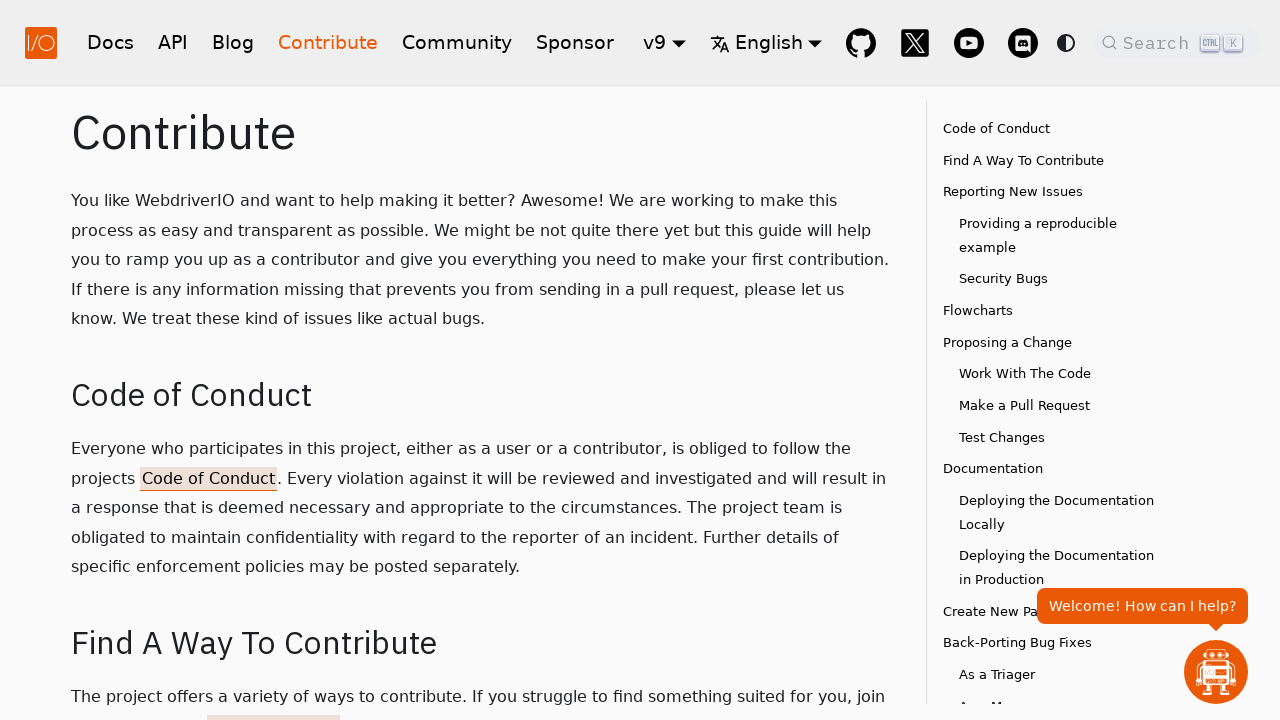

Waited for h1 header element to load on Contribute page
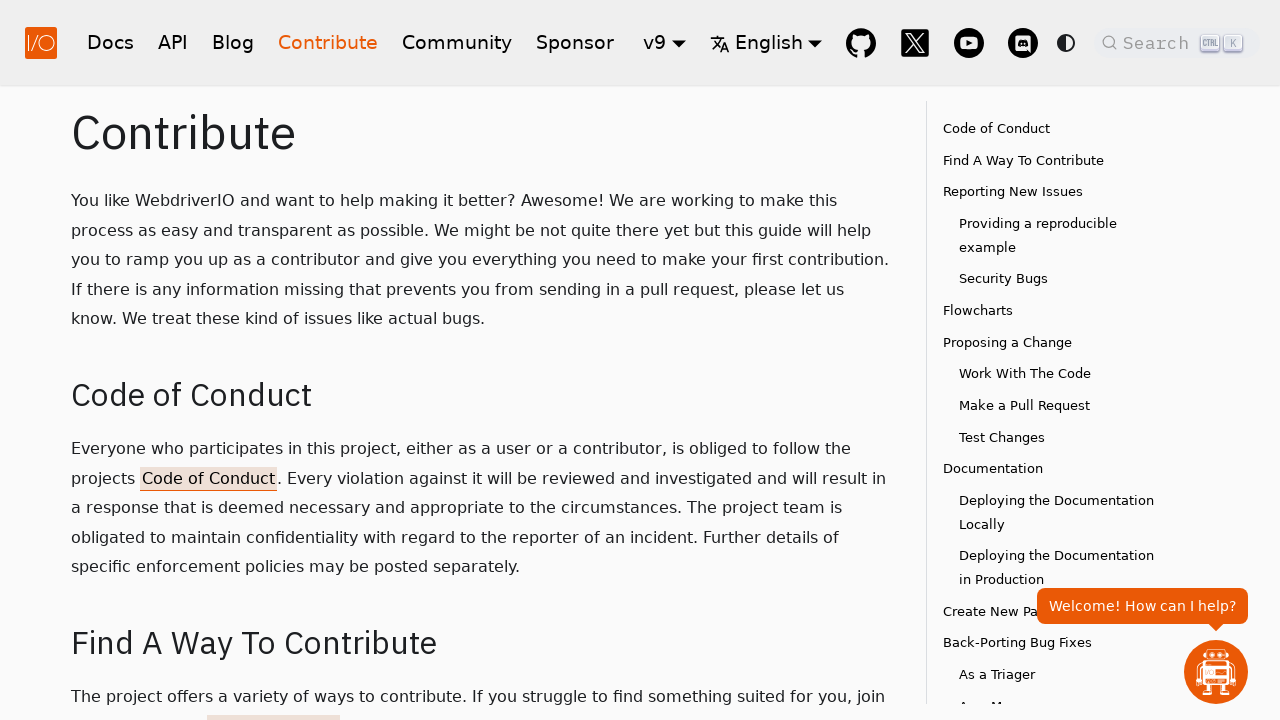

Retrieved header text: Contribute
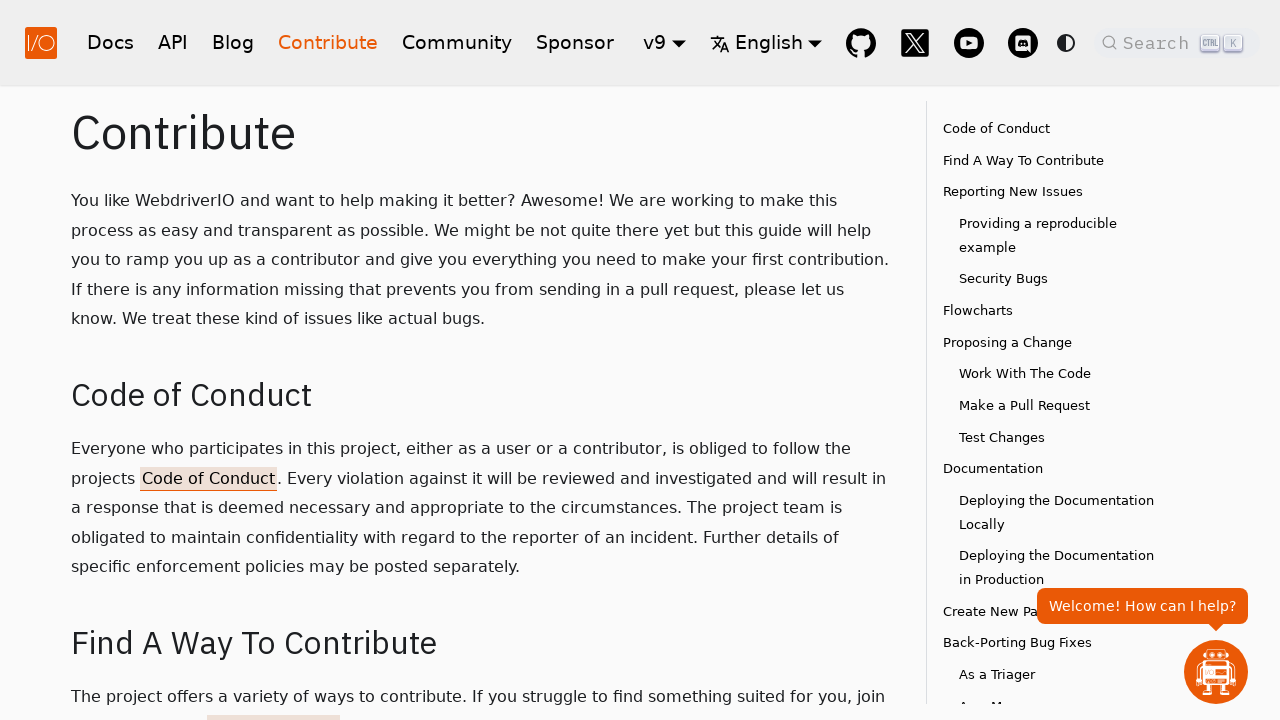

Verified that 'Contribute' text is present in the page header
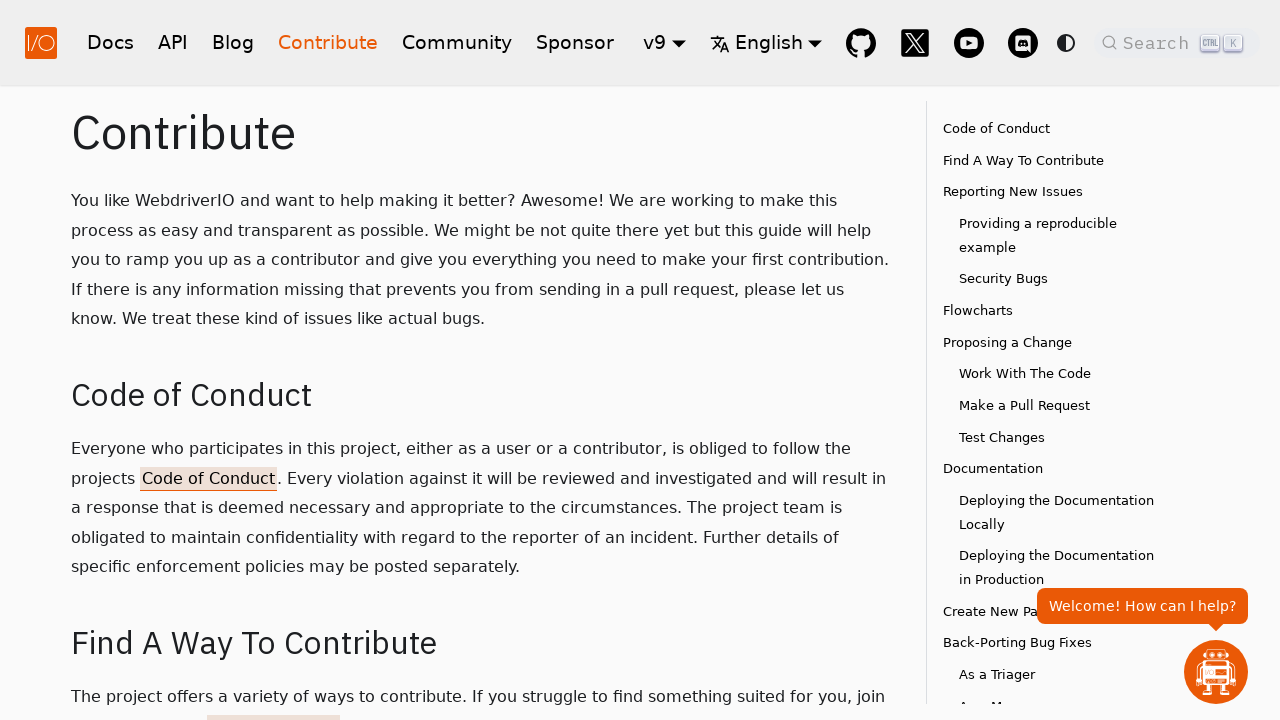

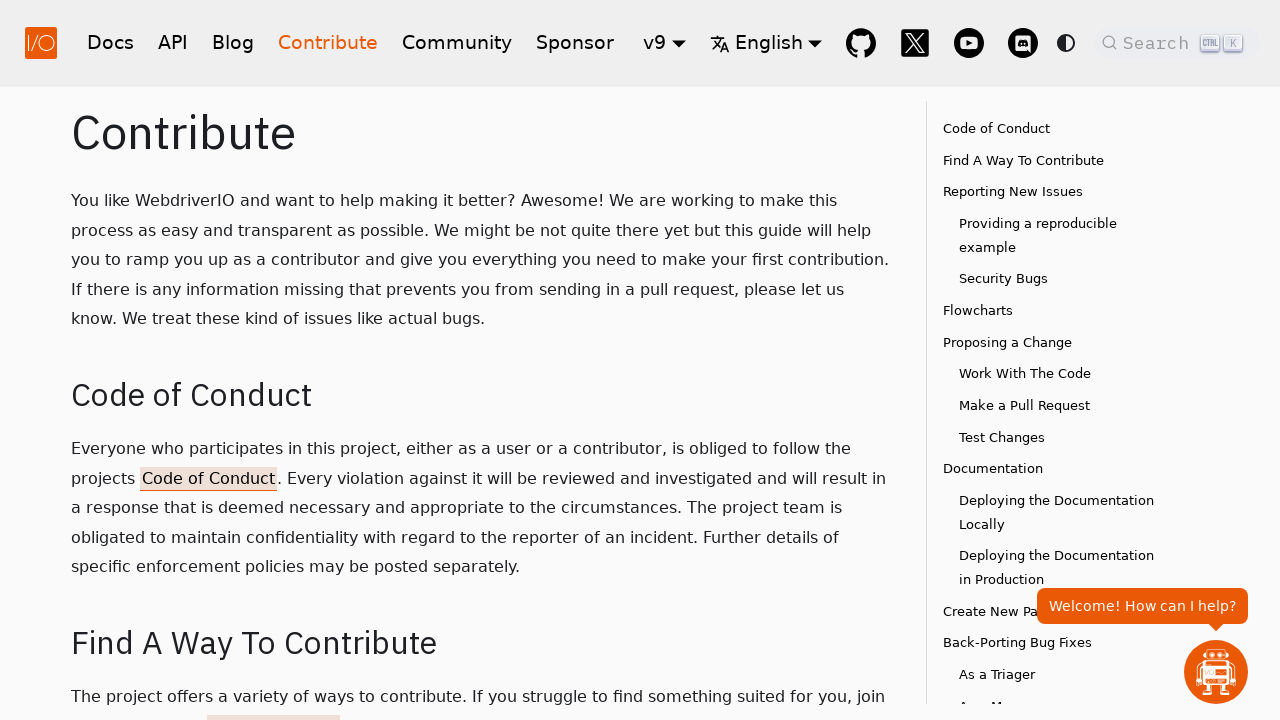